Tests that images load correctly on a loading images demo page by waiting for the third image element to be present in the DOM.

Starting URL: https://bonigarcia.dev/selenium-webdriver-java/loading-images.html

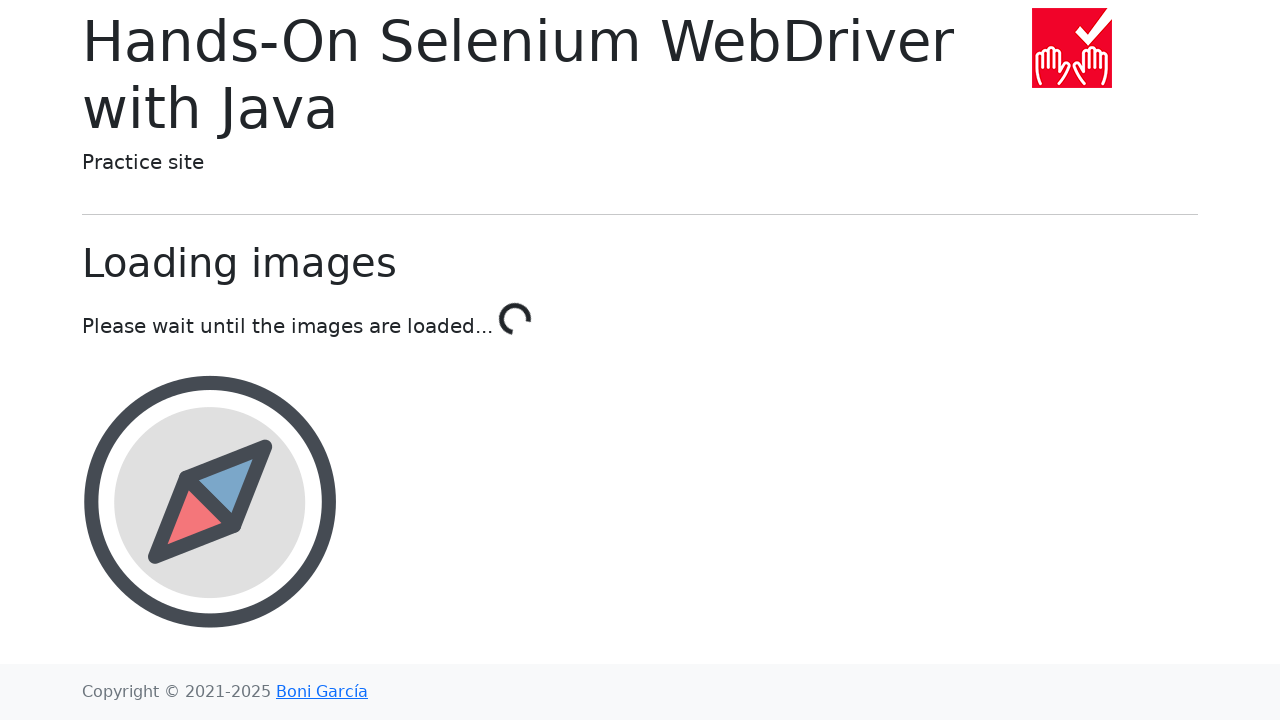

Waited for third image element to be present in DOM
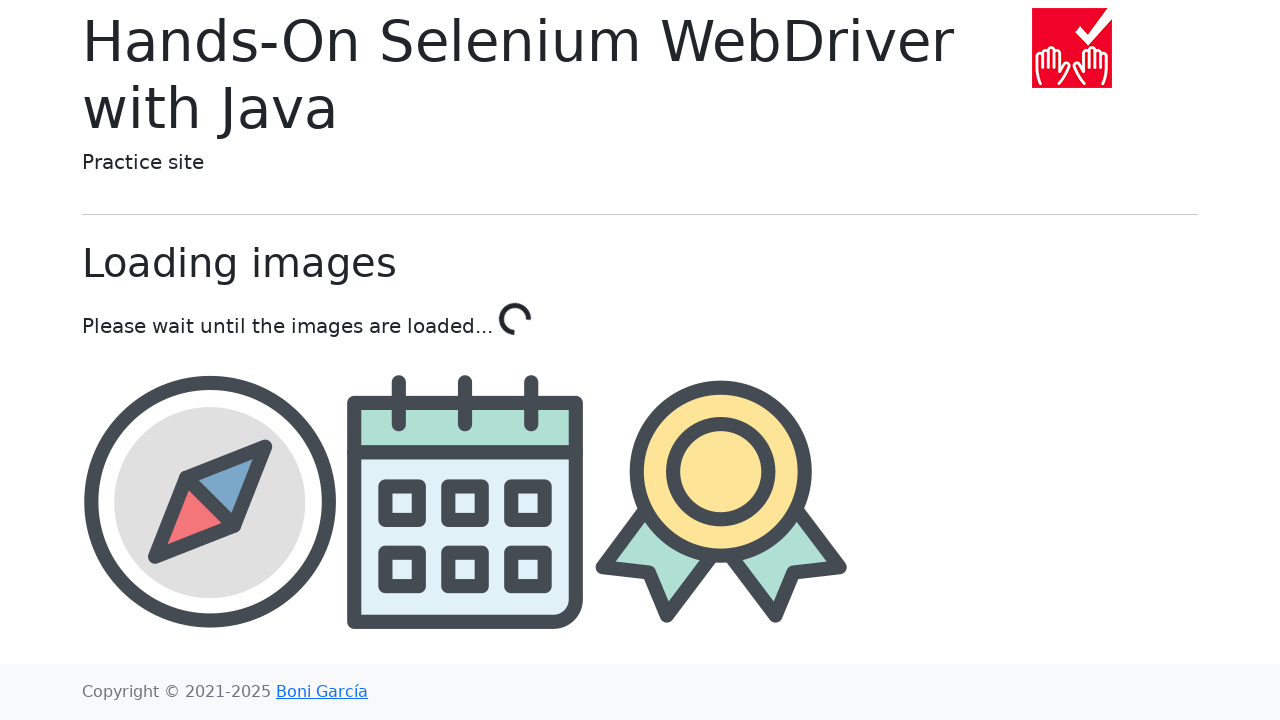

Retrieved src attribute from third image element
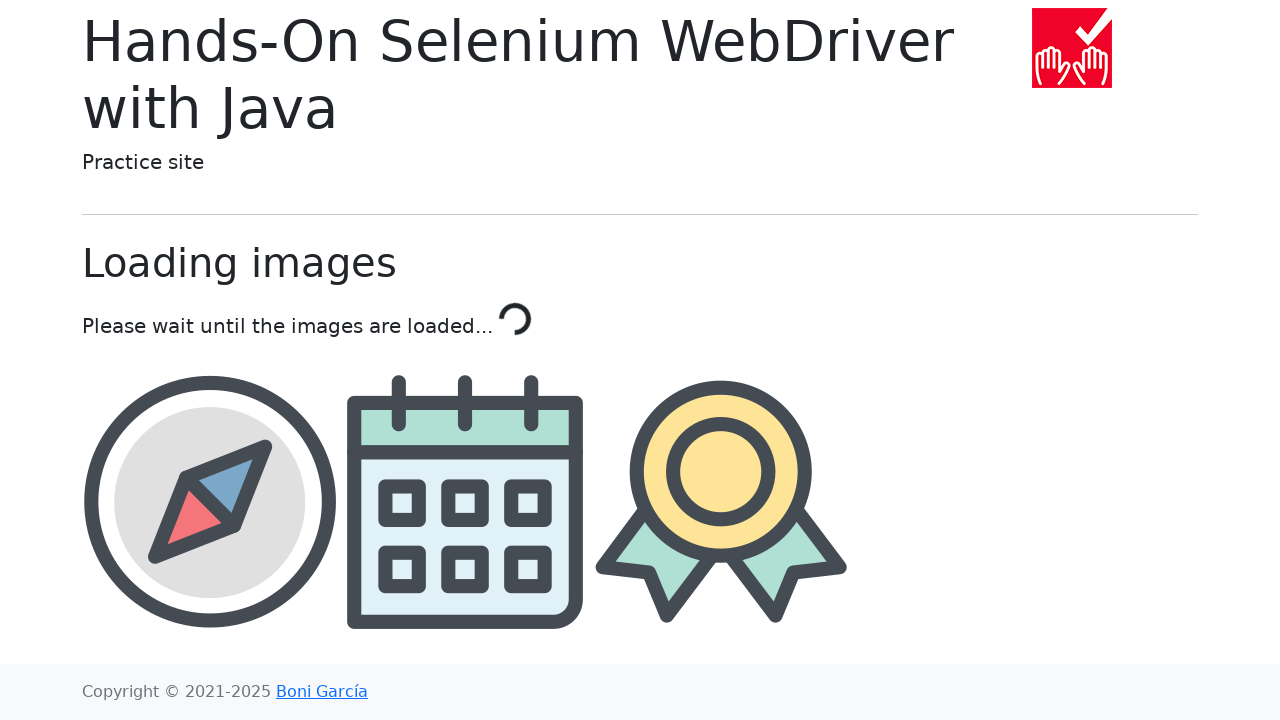

Verified third image has a src attribute confirming it loaded
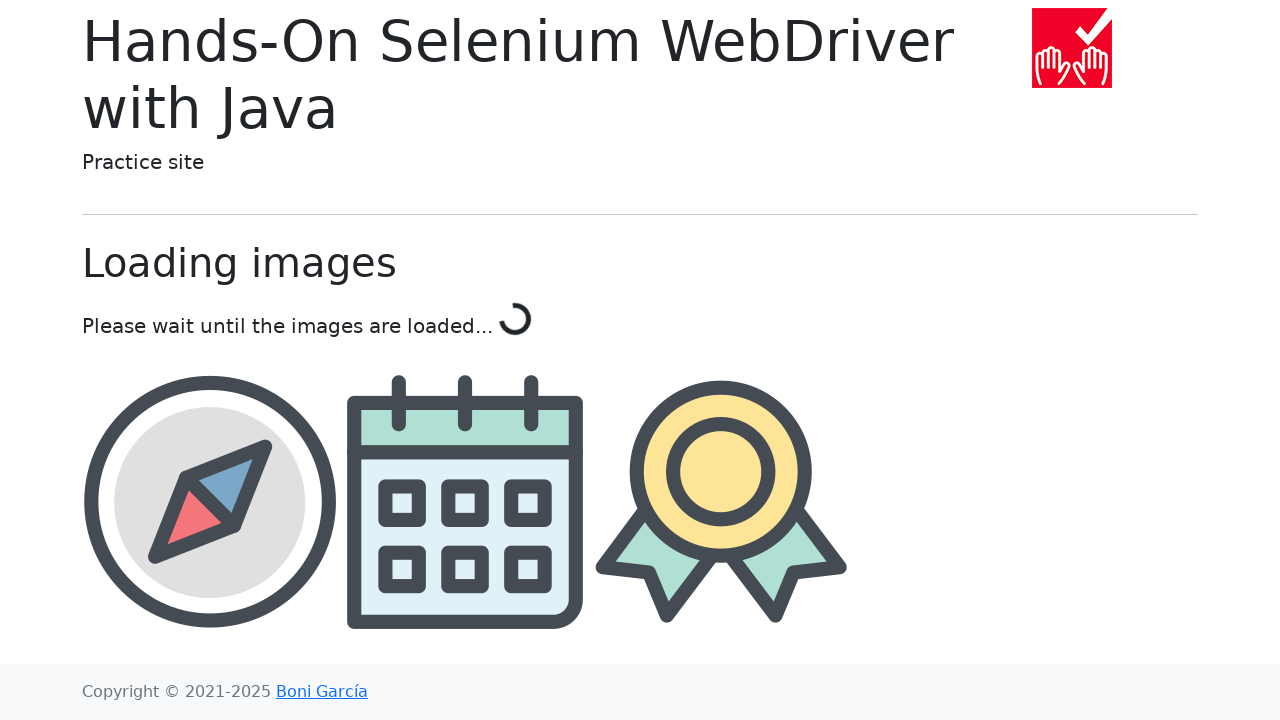

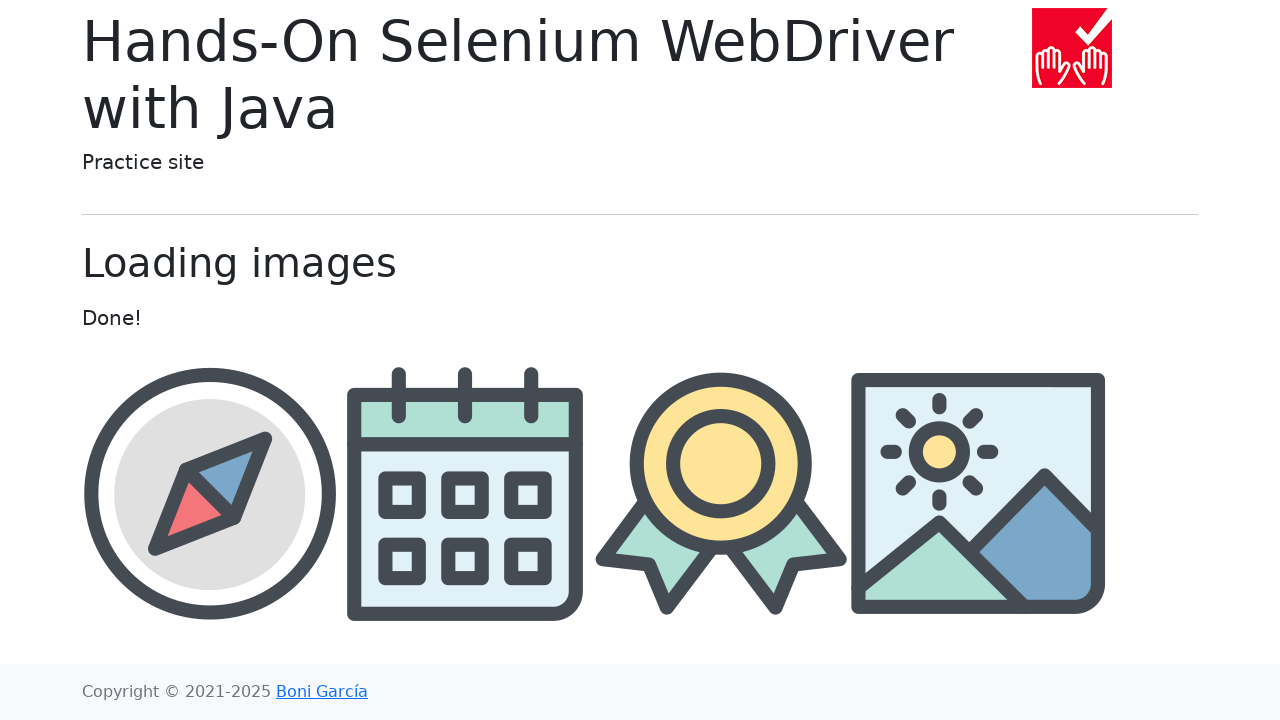